Verifies that the website-specific footer section contains links by locating the bottom footer wrapper and checking for anchor elements

Starting URL: https://www.angloamerican.com/

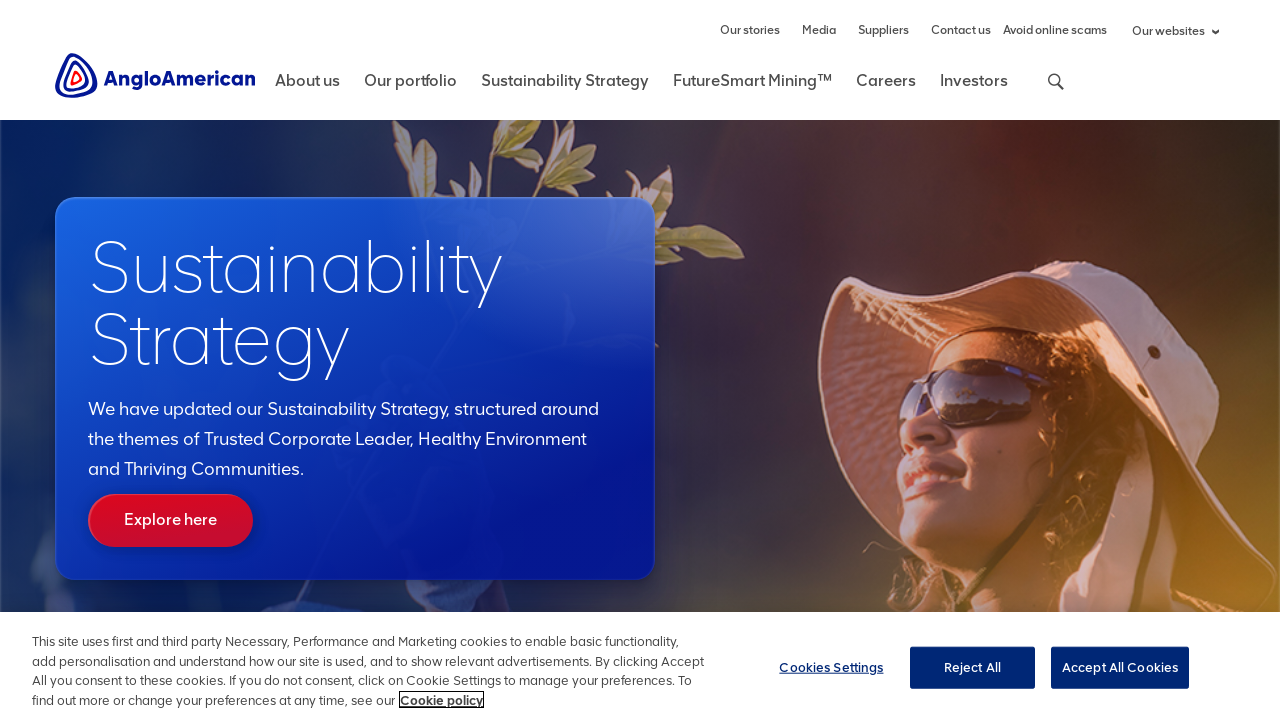

Footer element loaded on page
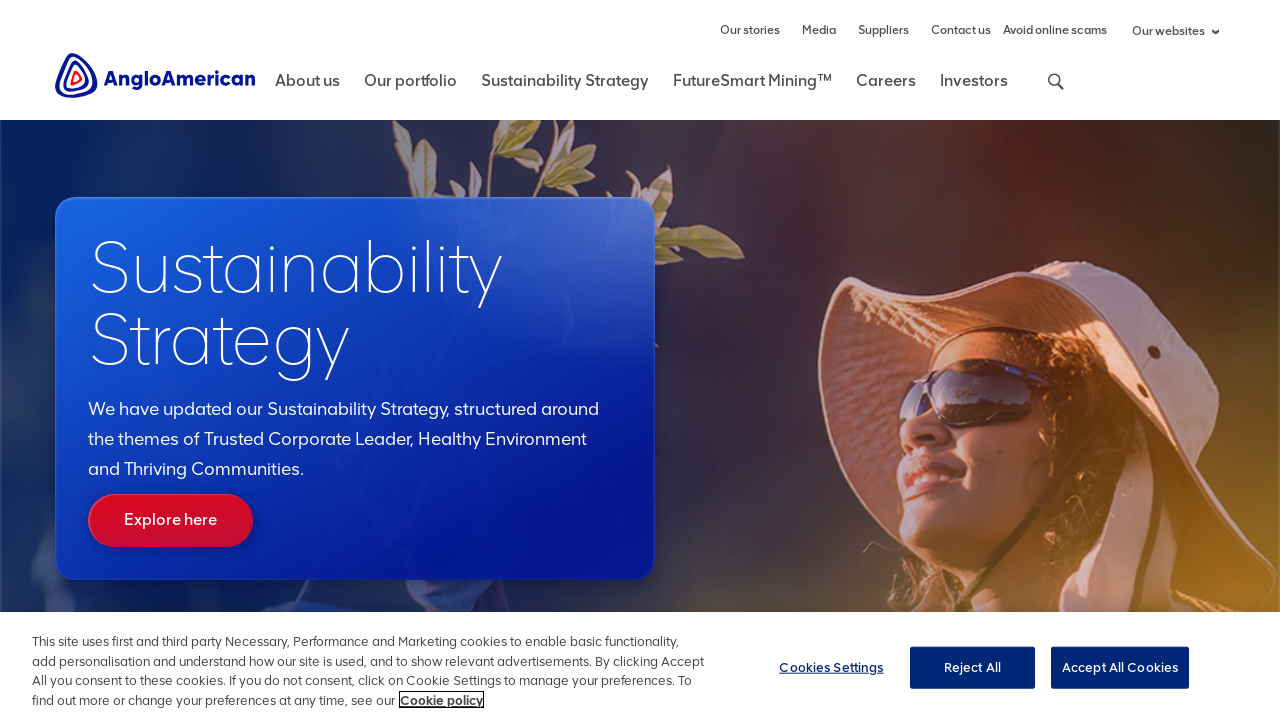

Located website-specific footer section (foot-bottom-wrapper)
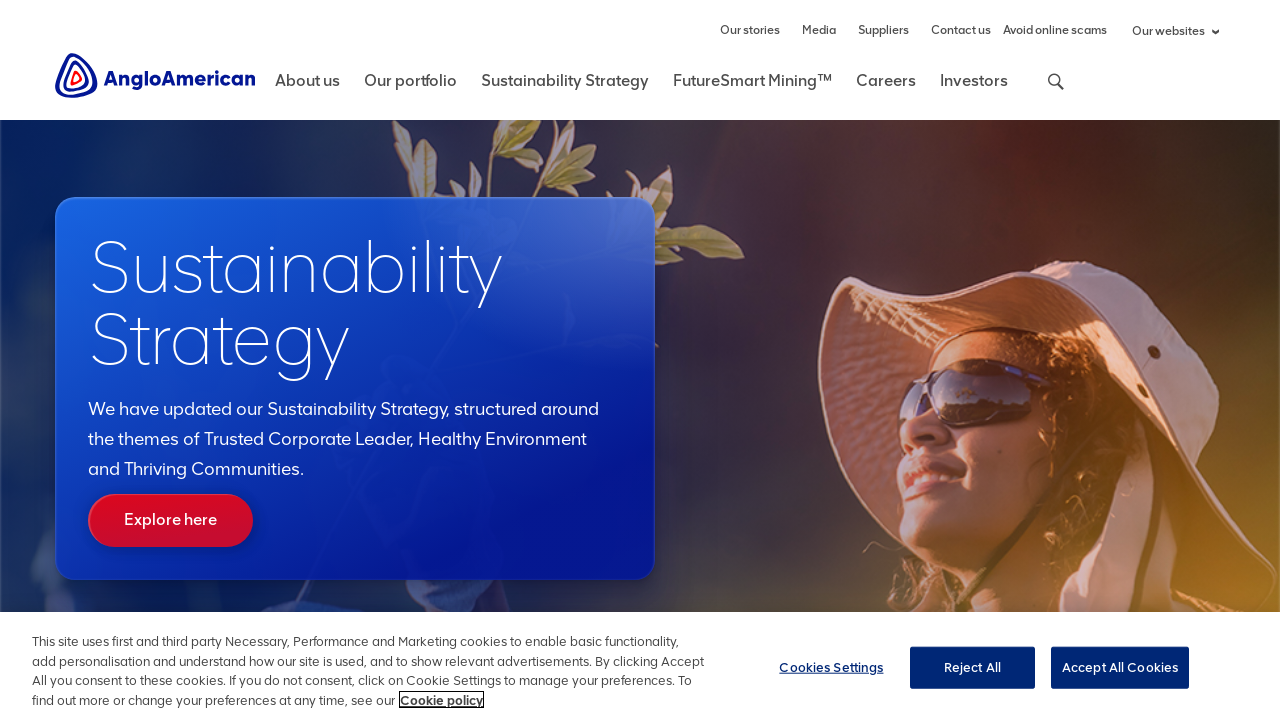

Footer bottom wrapper section is visible and ready
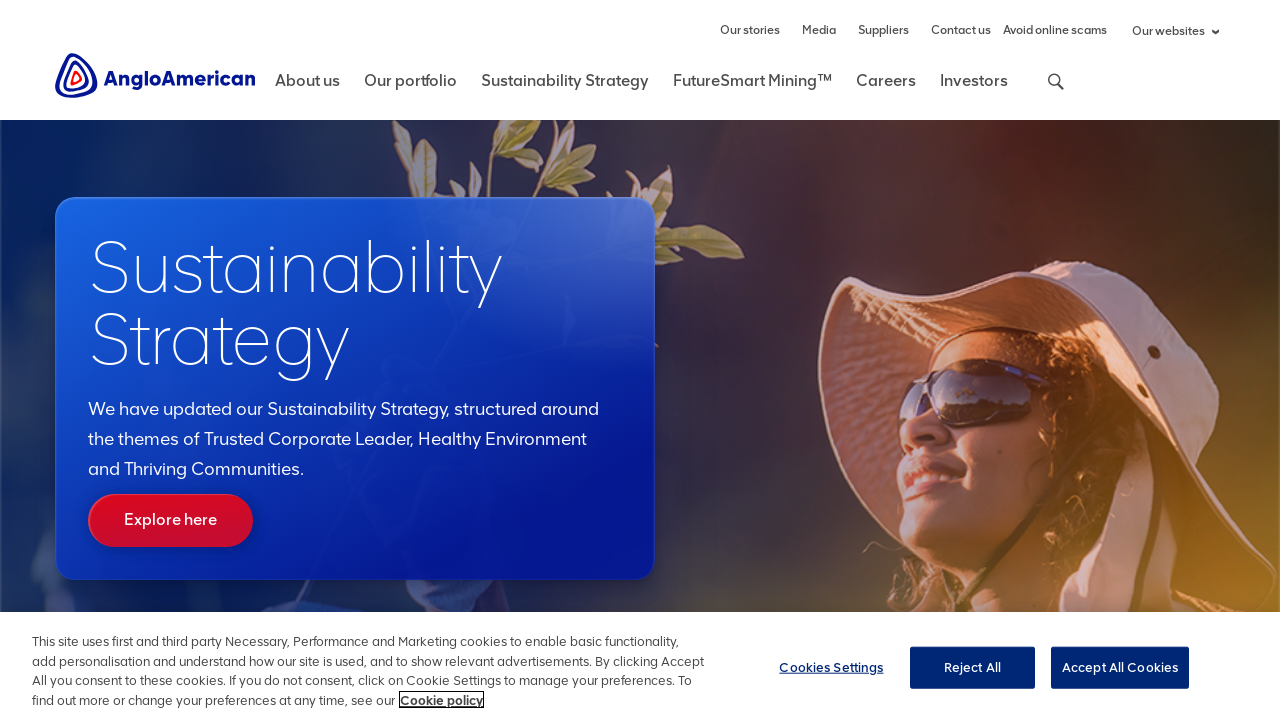

Located anchor elements within footer section
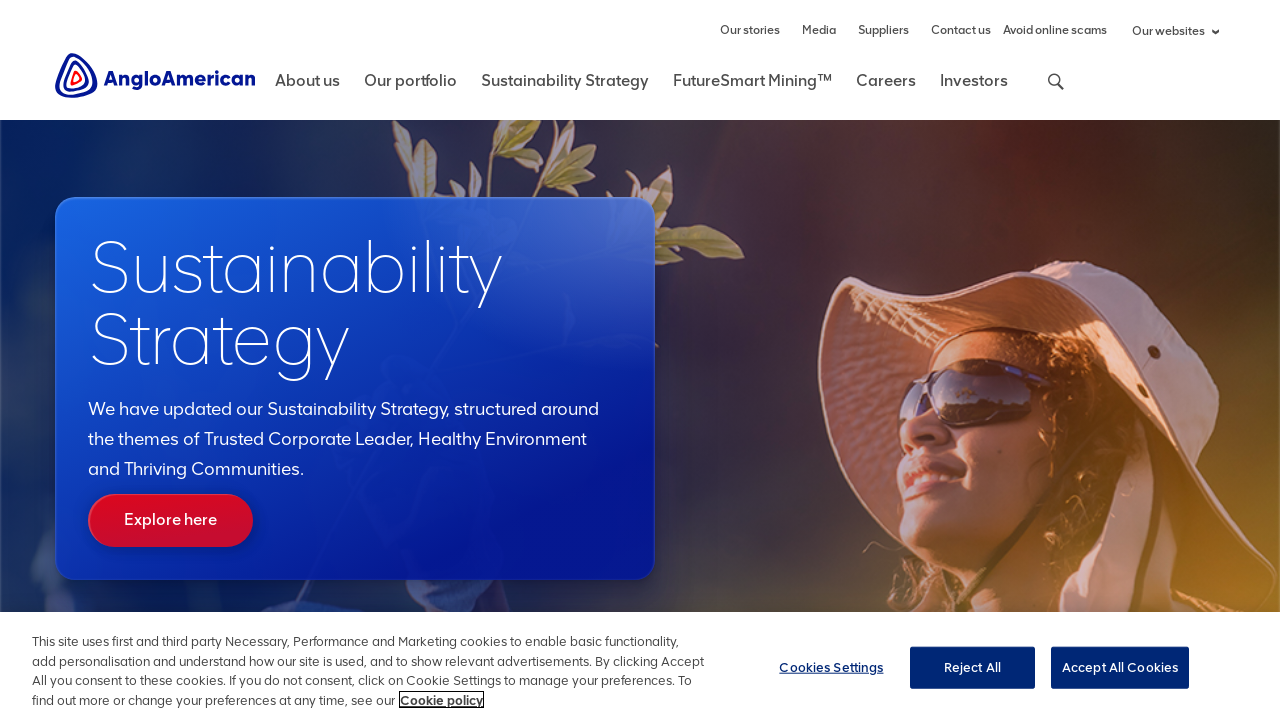

First footer link element is visible and ready
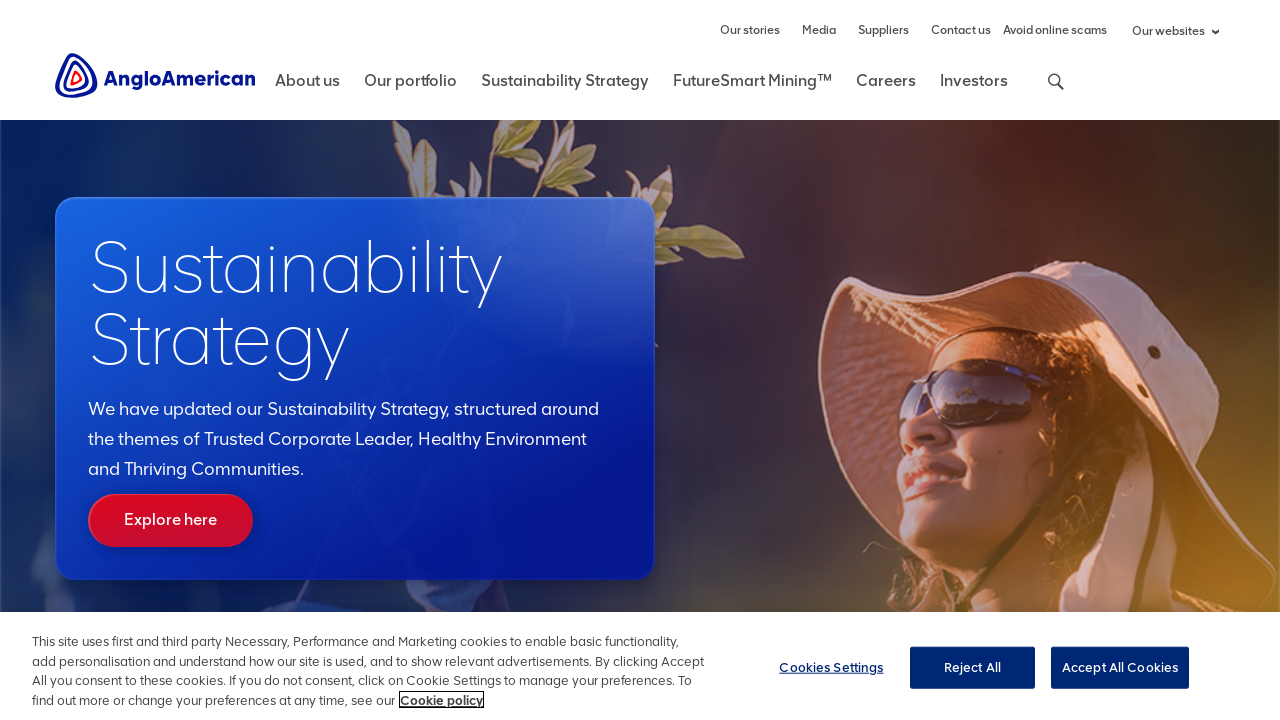

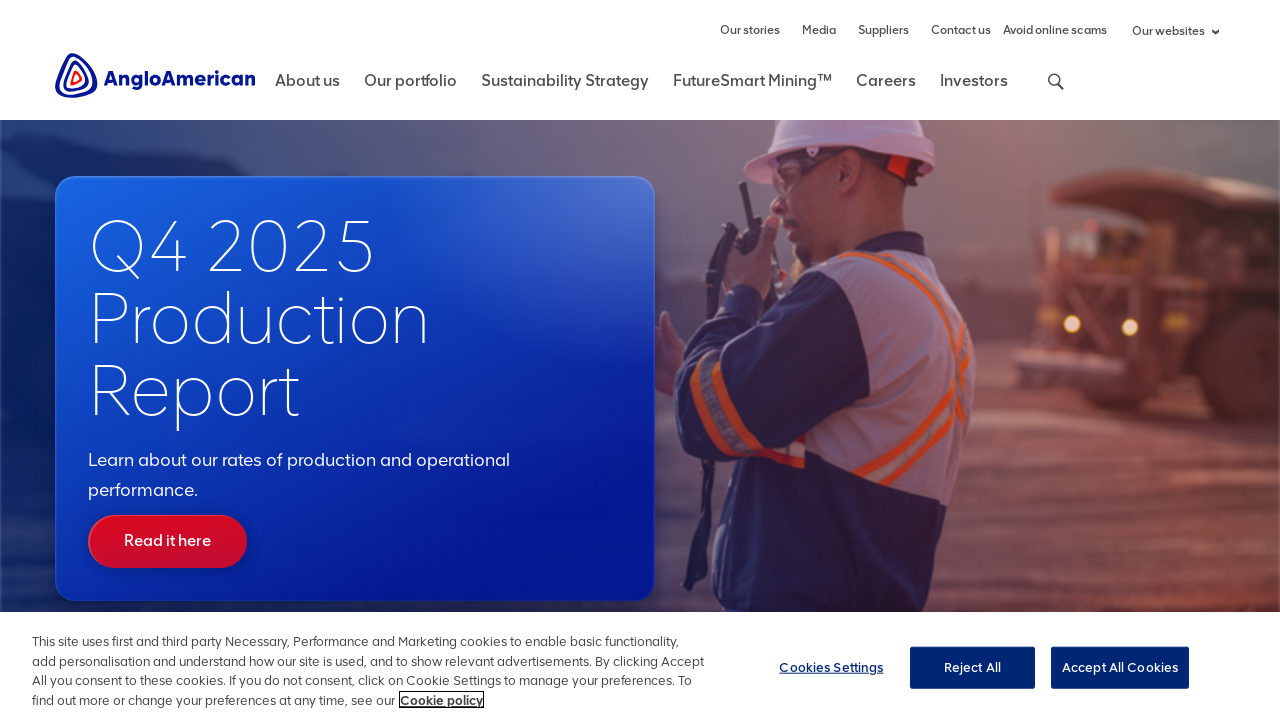